Tests iframe handling by switching between single and nested iframes, entering text in input fields within each iframe context, and navigating between iframe tabs.

Starting URL: http://demo.automationtesting.in/Frames.html

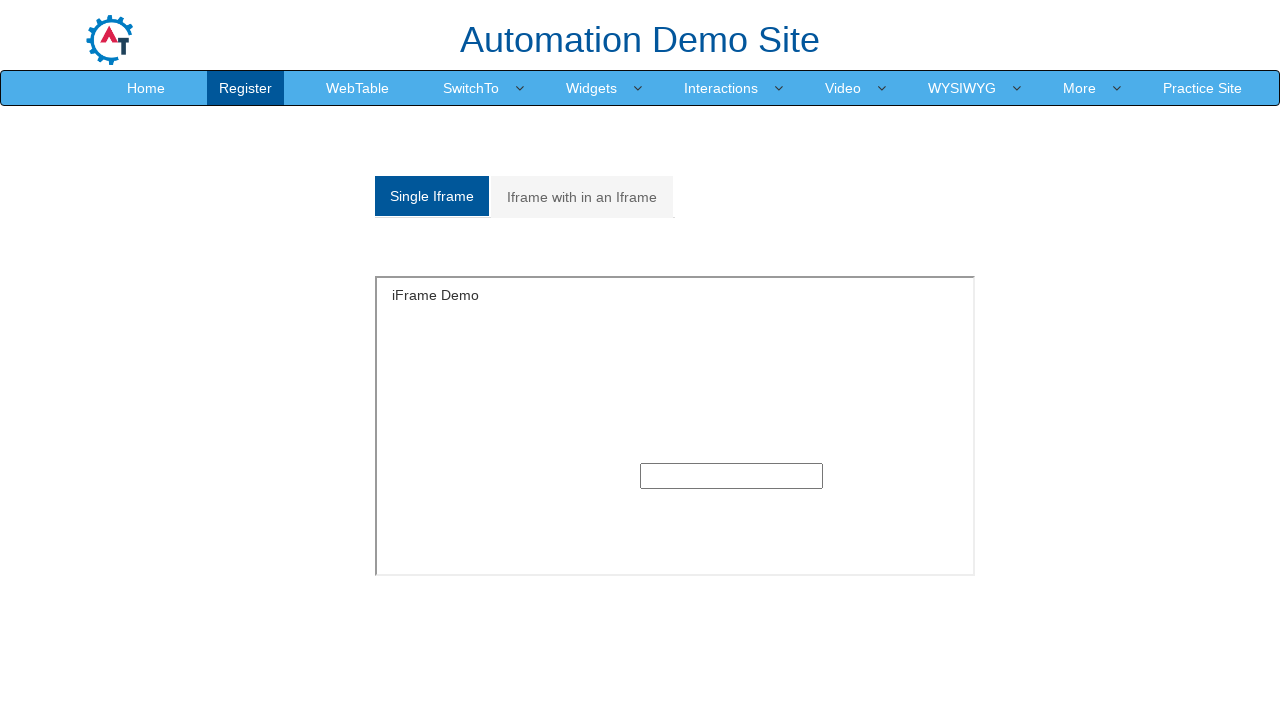

Waited for page to load with networkidle state
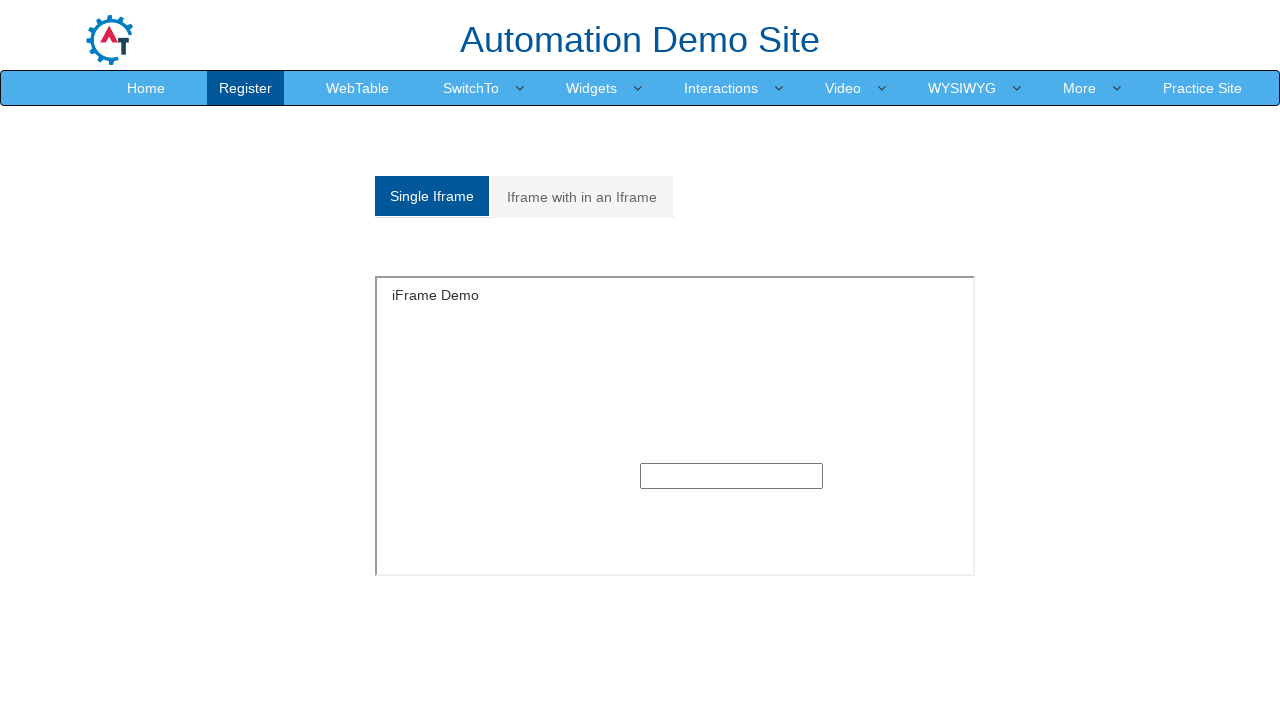

Located single iframe element
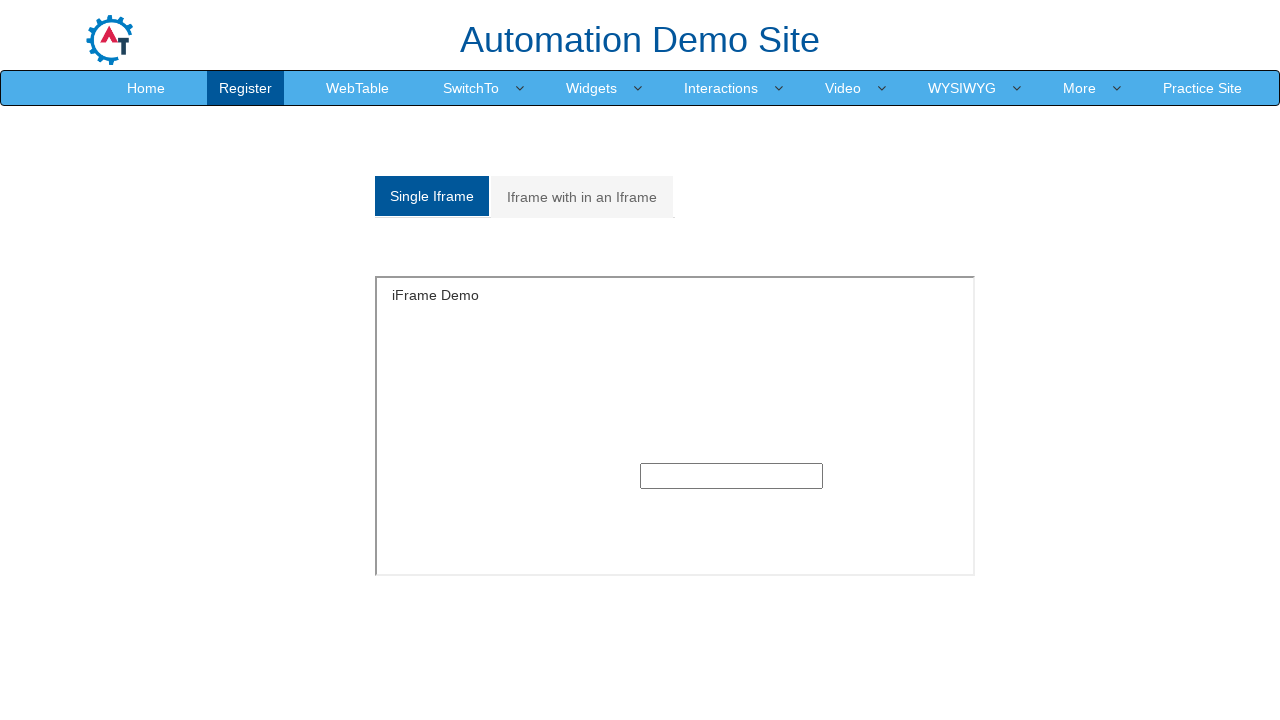

Entered 'Selenium' text in single iframe input field on xpath=//*[@id='Single']/iframe >> internal:control=enter-frame >> xpath=//div[@c
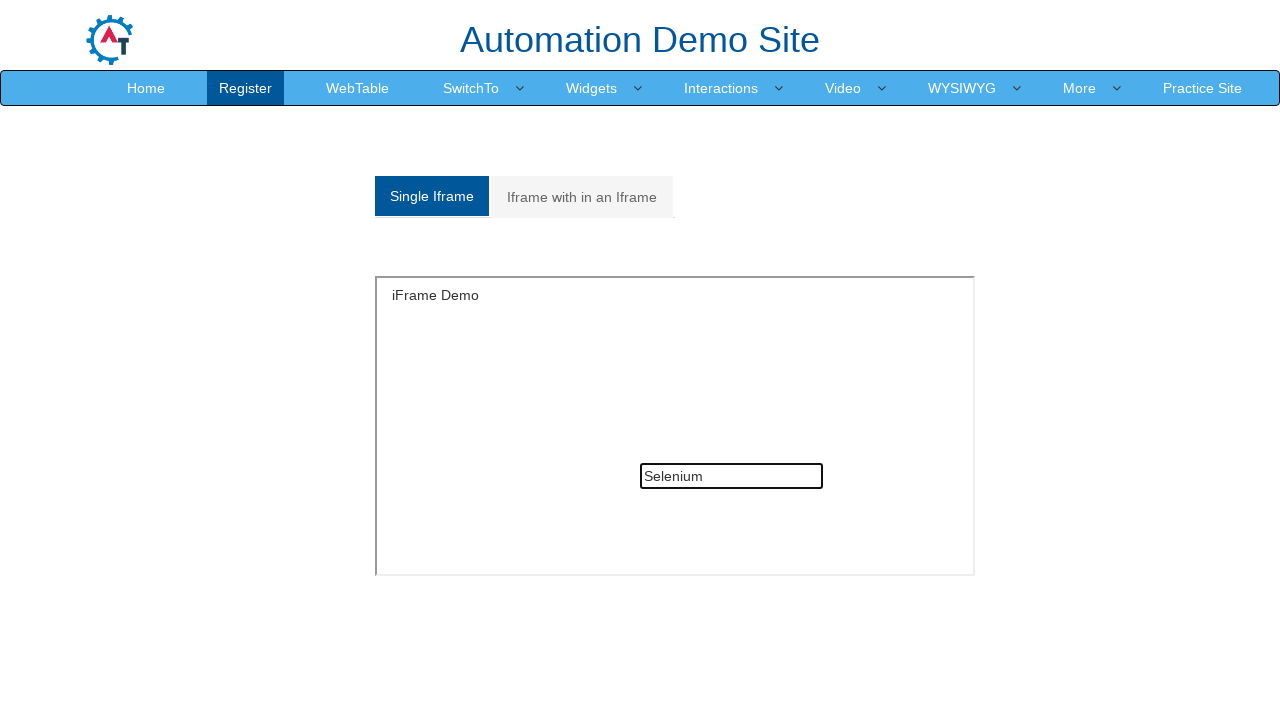

Clicked on 'Iframe with in an Iframe' tab at (582, 197) on xpath=//a[contains(text(),'Iframe with in an Iframe')]
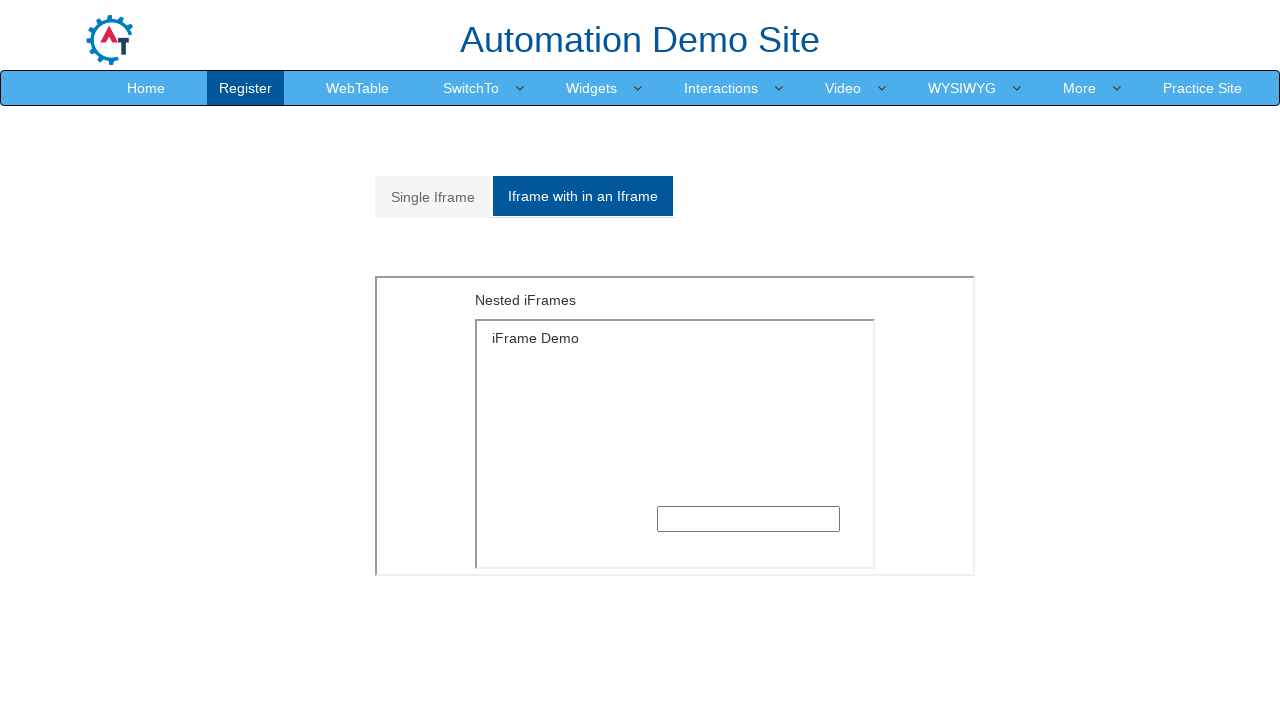

Waited 1000ms for nested iframes to load
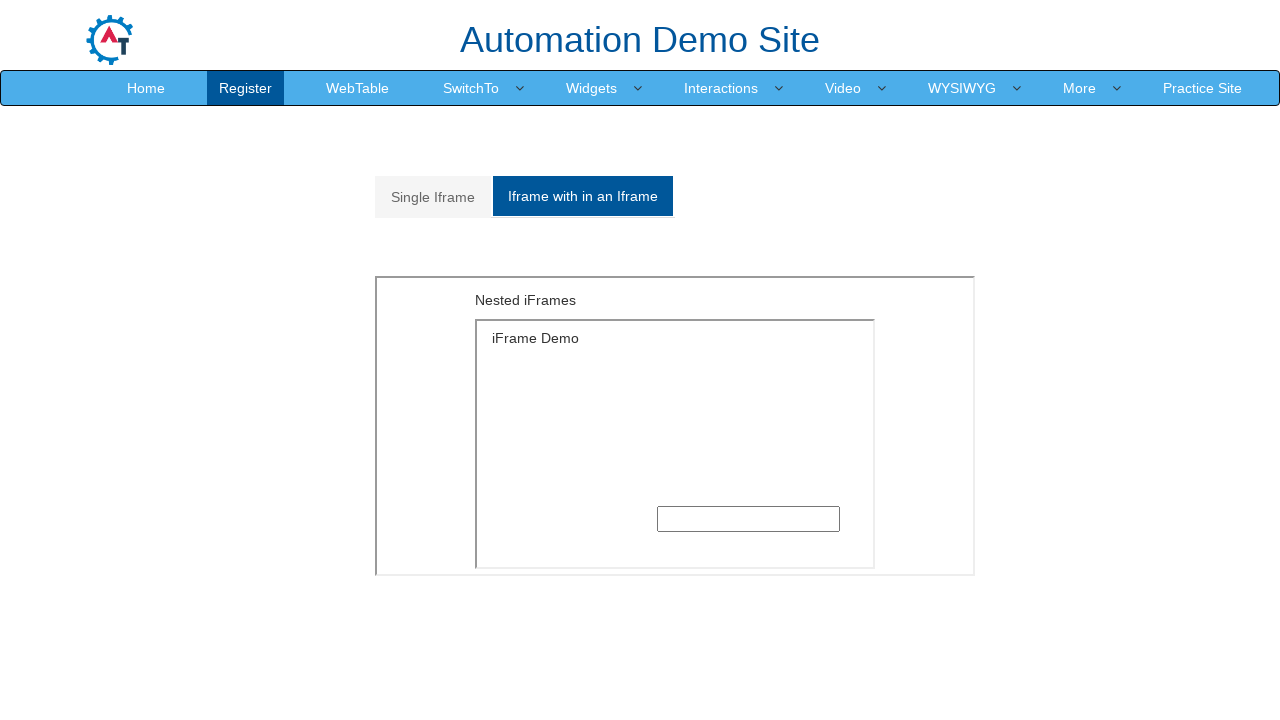

Located outer nested iframe at index 1
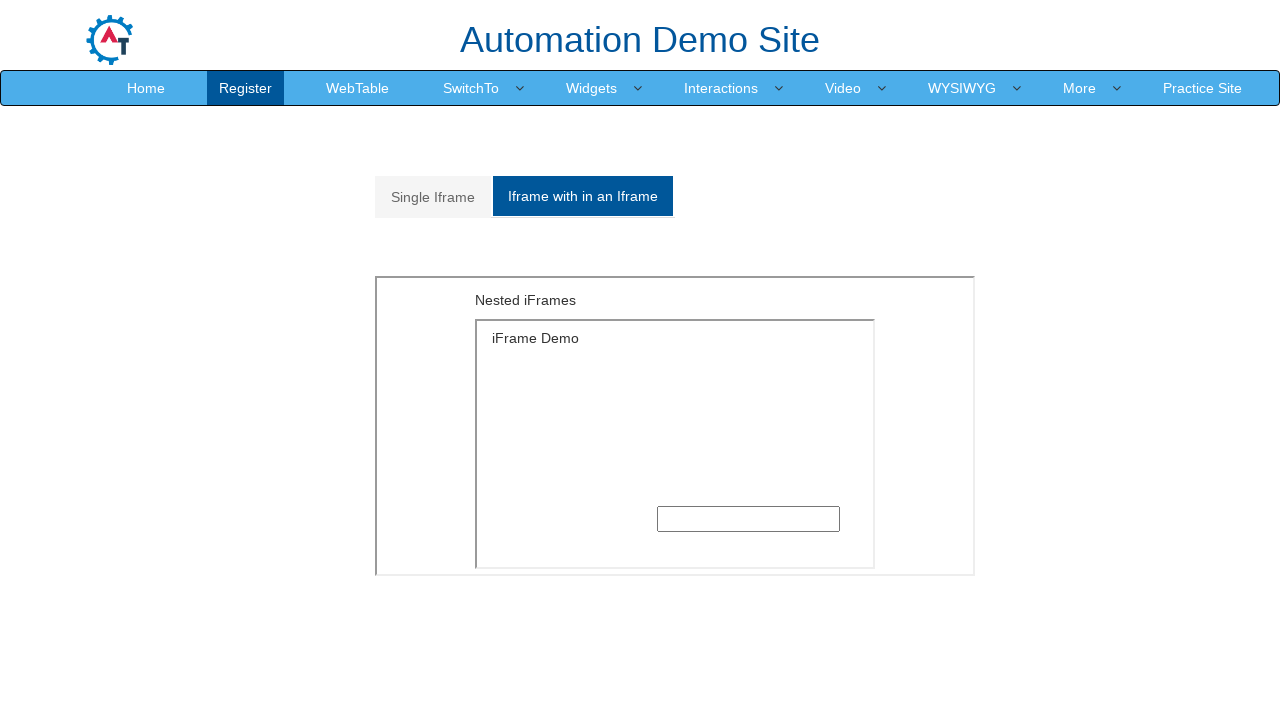

Located inner nested iframe within outer iframe
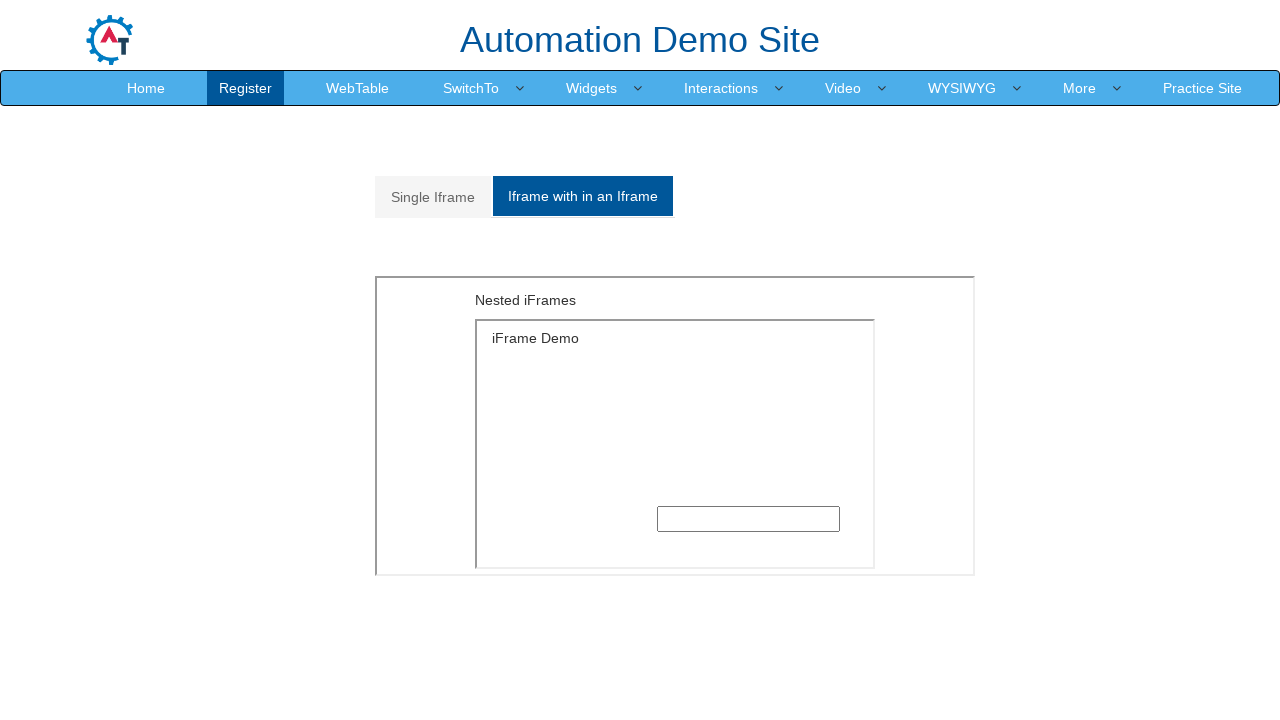

Entered 'webdriver' text in nested iframe input field on iframe >> nth=1 >> internal:control=enter-frame >> iframe >> nth=0 >> internal:c
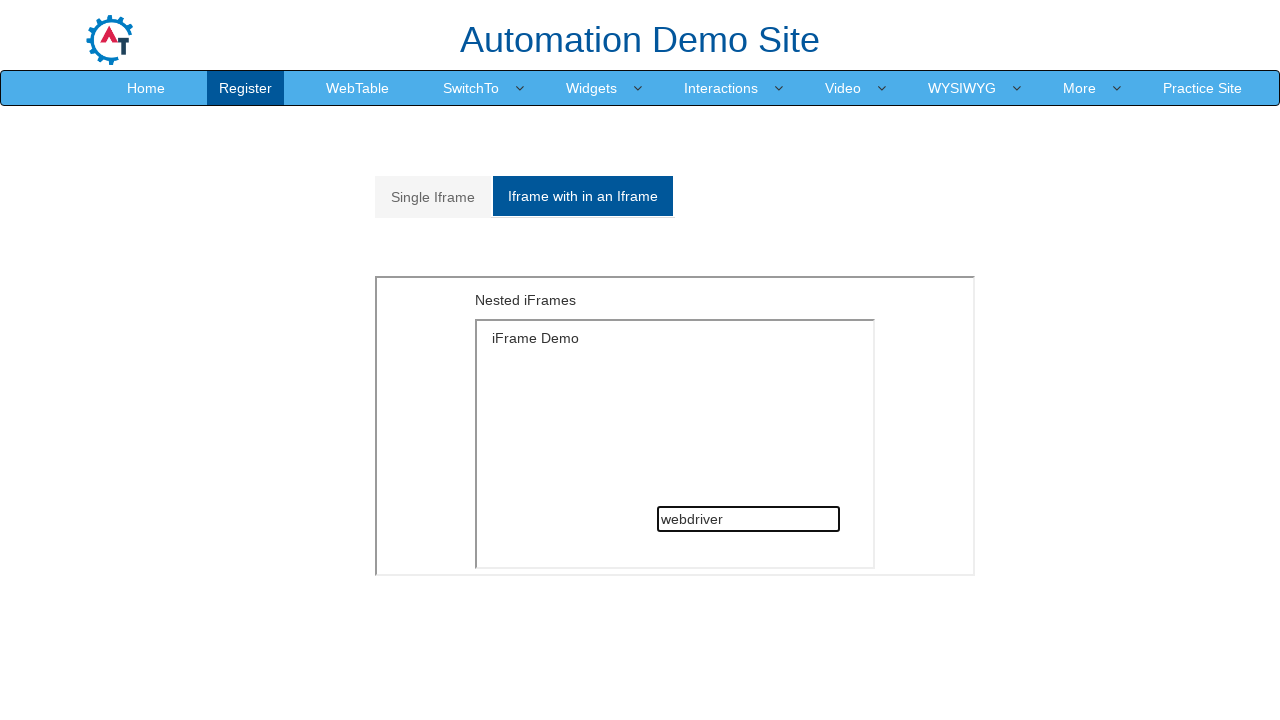

Clicked on 'Single Iframe' tab to navigate back at (433, 197) on xpath=//a[contains(text(),'Single Iframe')]
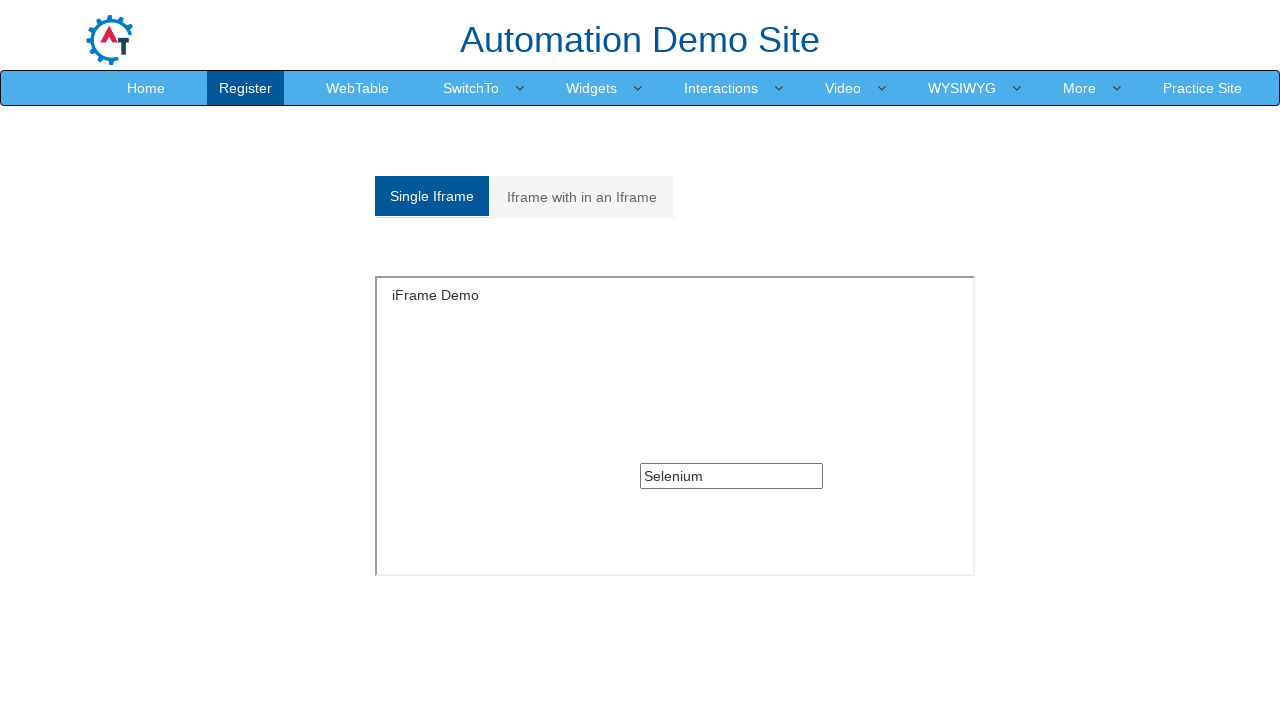

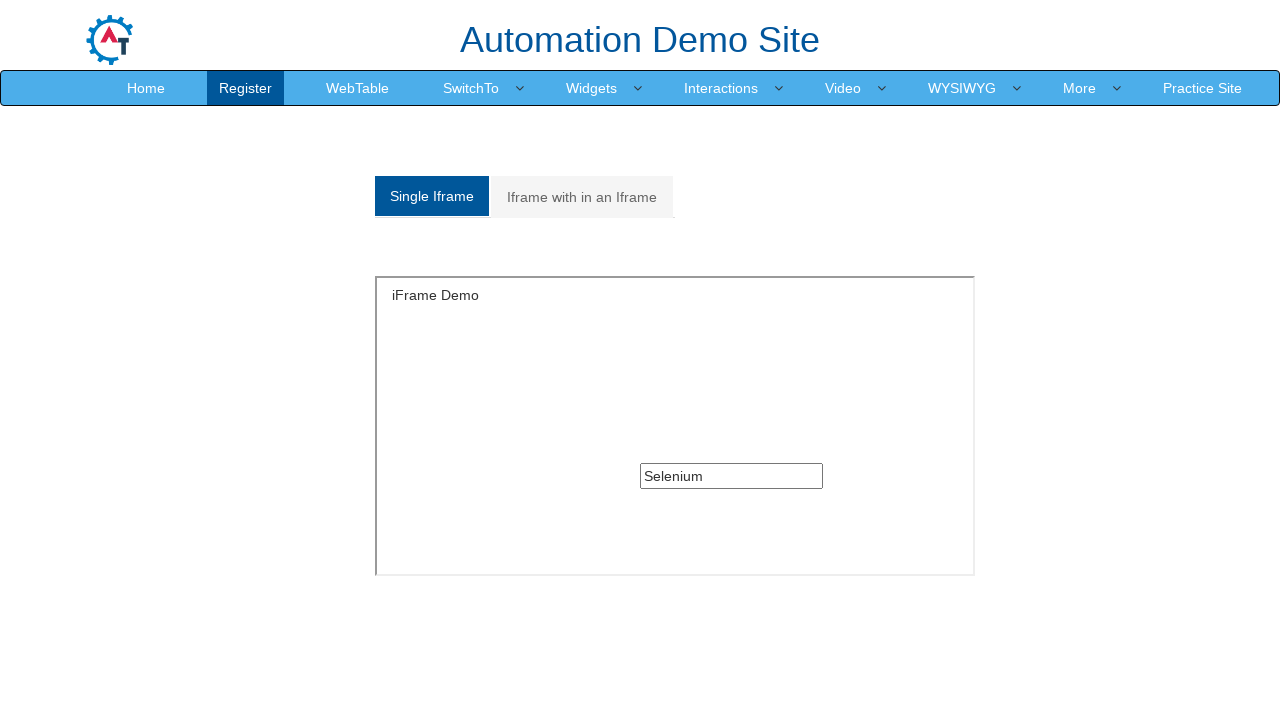